Tests JavaScript prompt box handling by clicking a button to trigger a prompt, entering text, accepting it, and verifying the result message.

Starting URL: https://demoqa.com/alerts

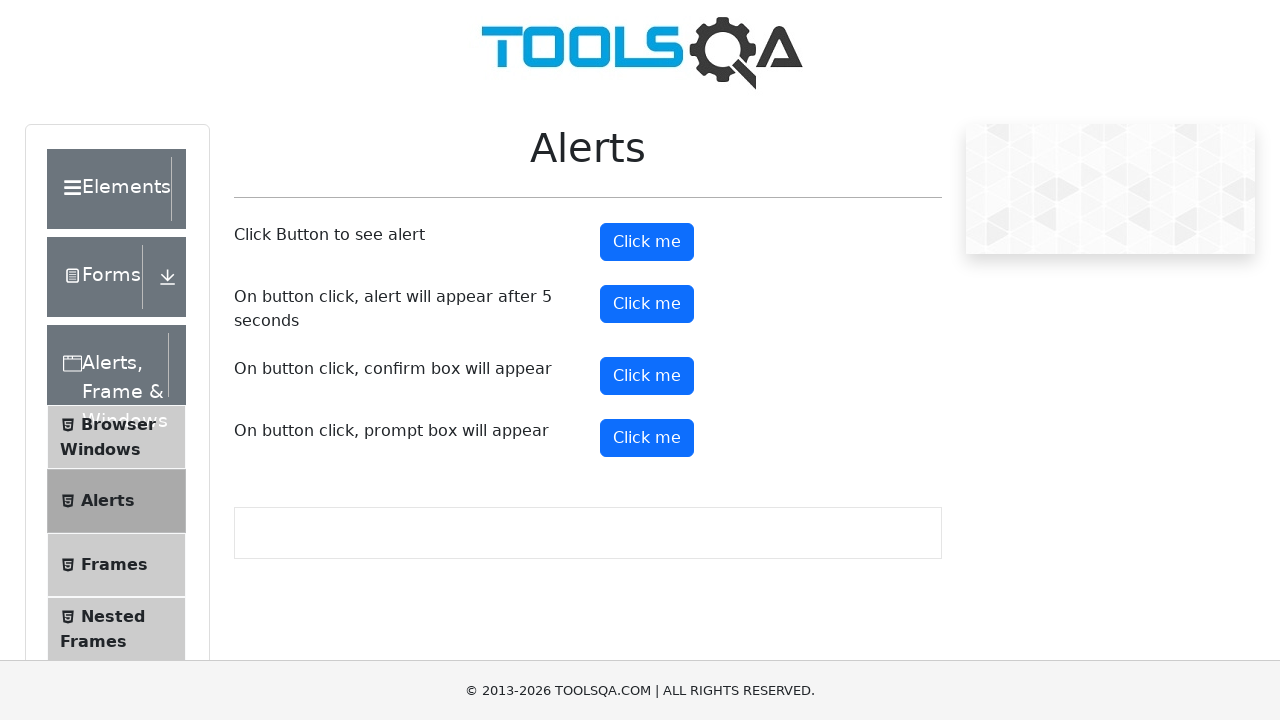

Set up dialog handler to accept prompt with name 'Sebastian'
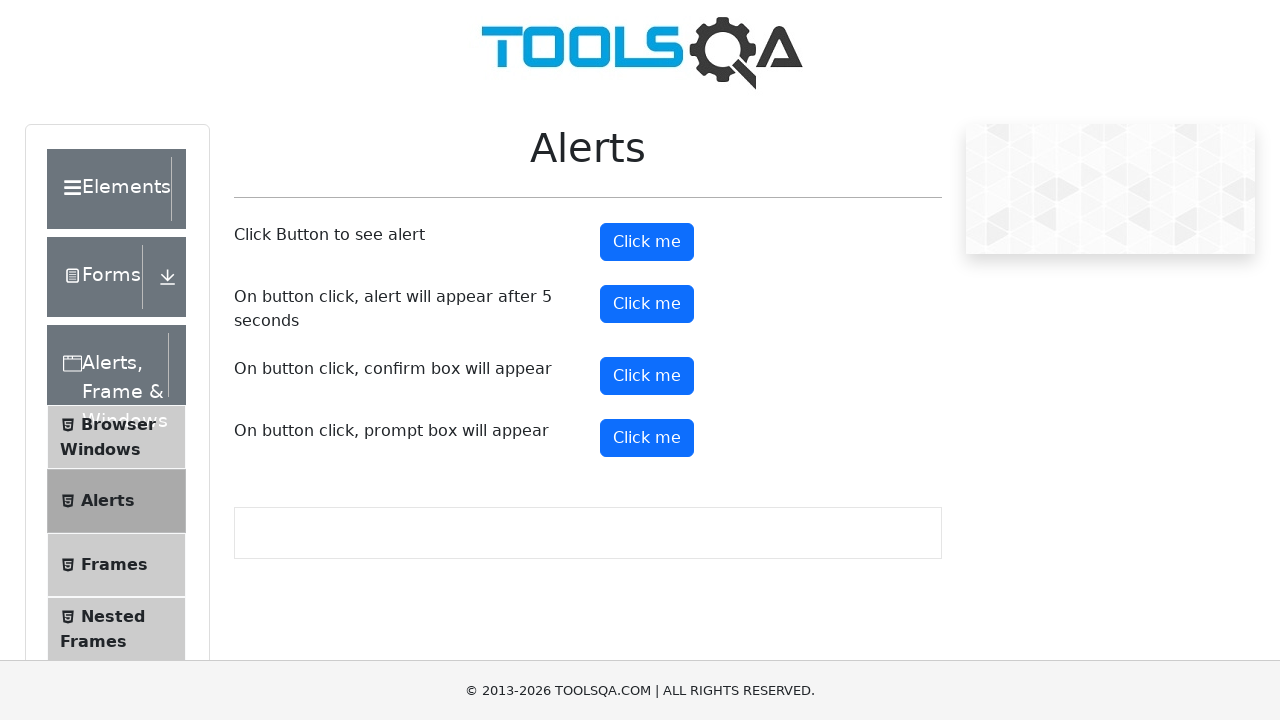

Clicked prompt button to trigger JavaScript prompt box at (647, 438) on #promtButton
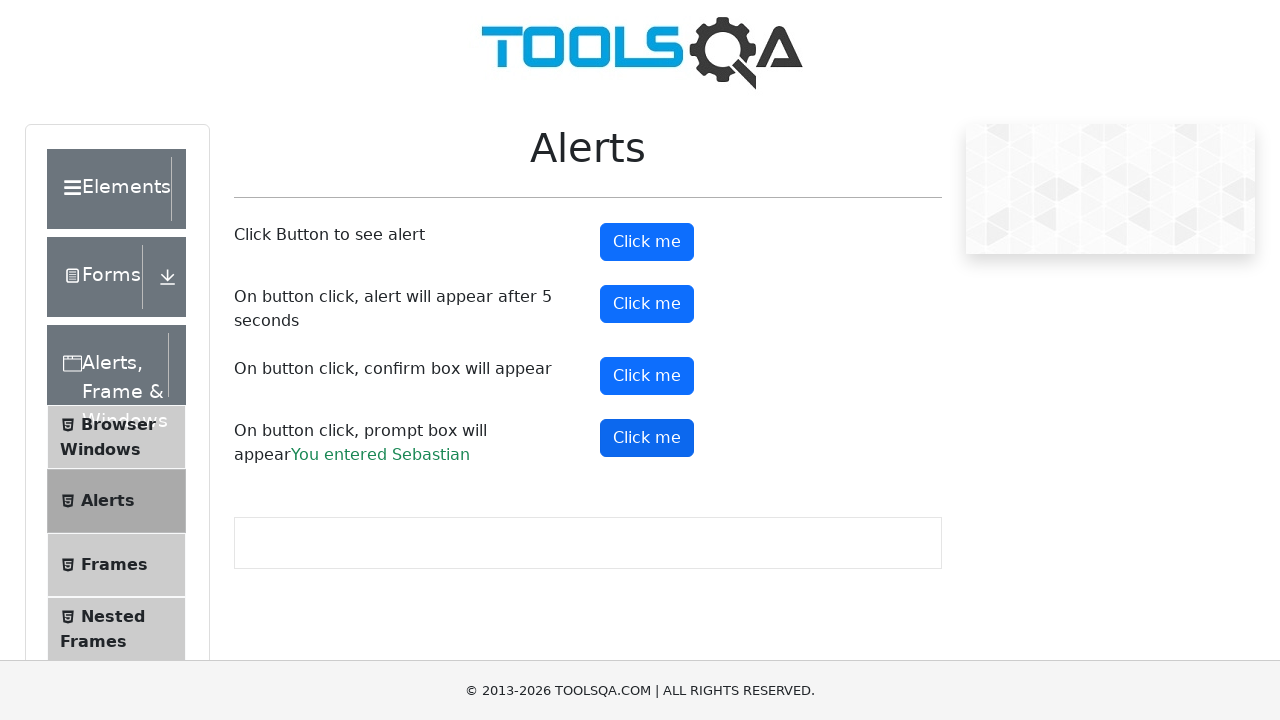

Waited for prompt result message to appear
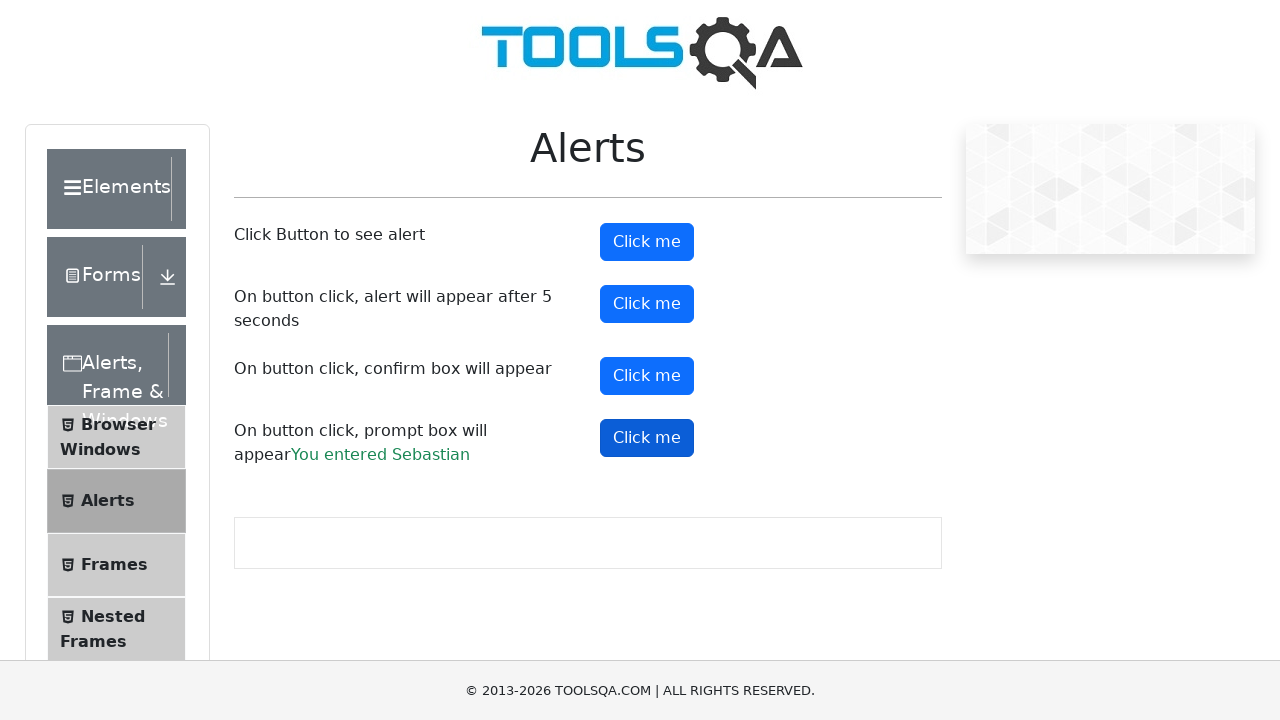

Retrieved prompt result text content
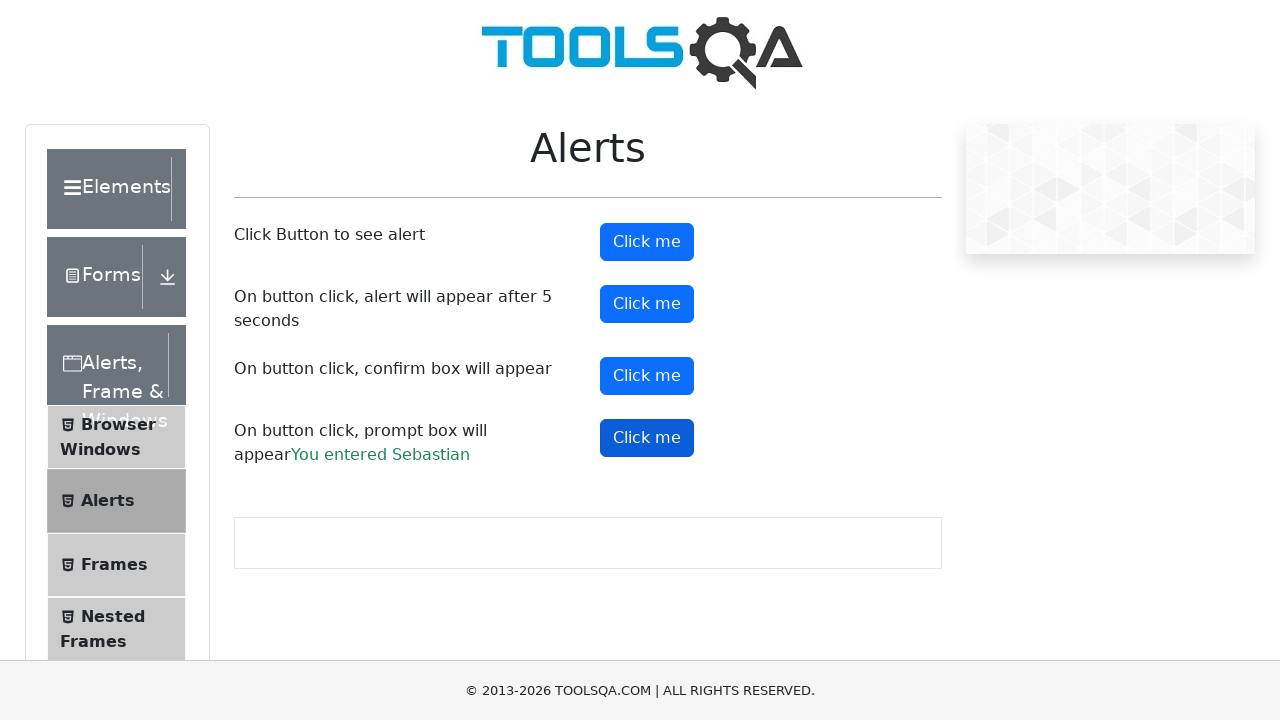

Verified result message equals 'You entered Sebastian'
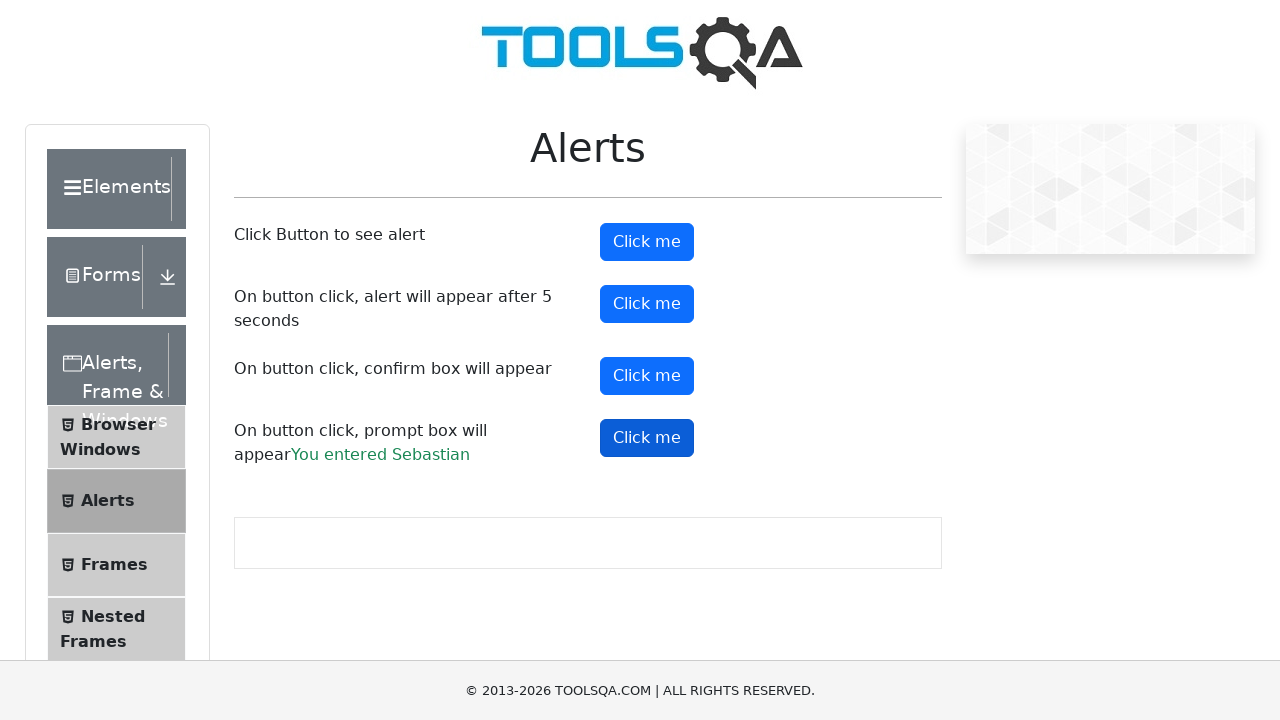

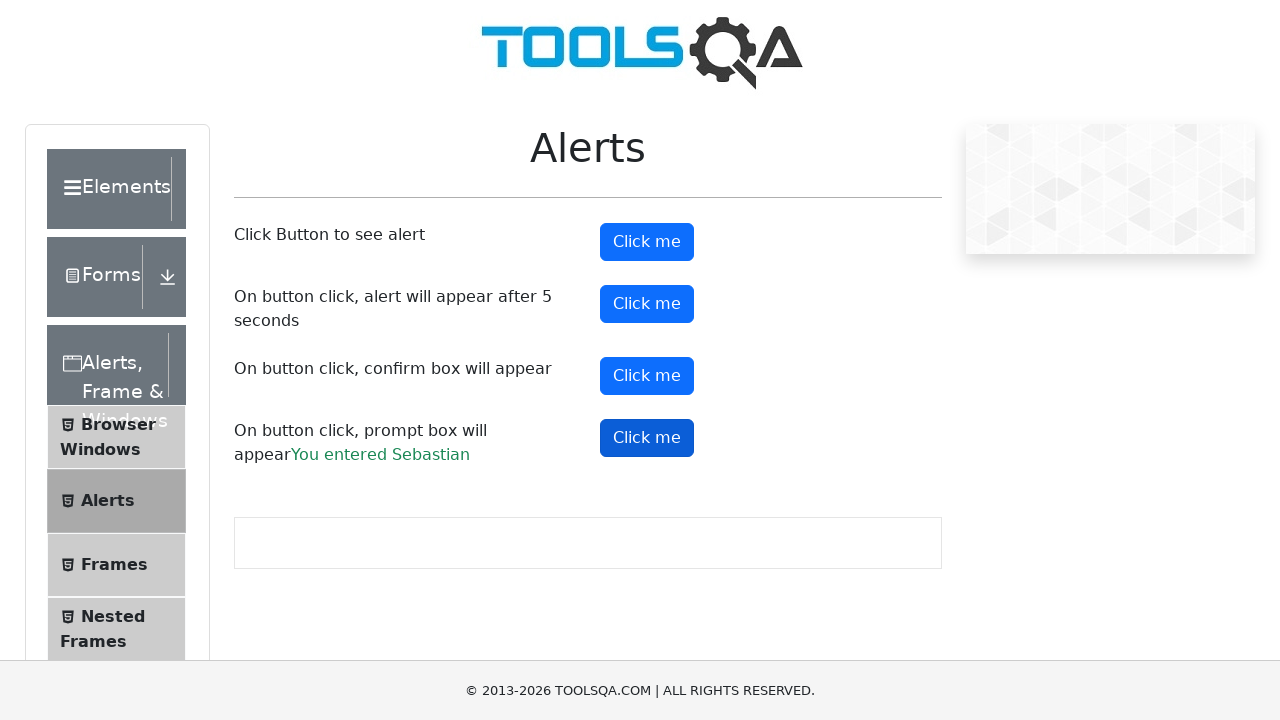